Tests file upload functionality by selecting a file, clicking the upload button, and verifying the upload was successful

Starting URL: https://the-internet.herokuapp.com/upload

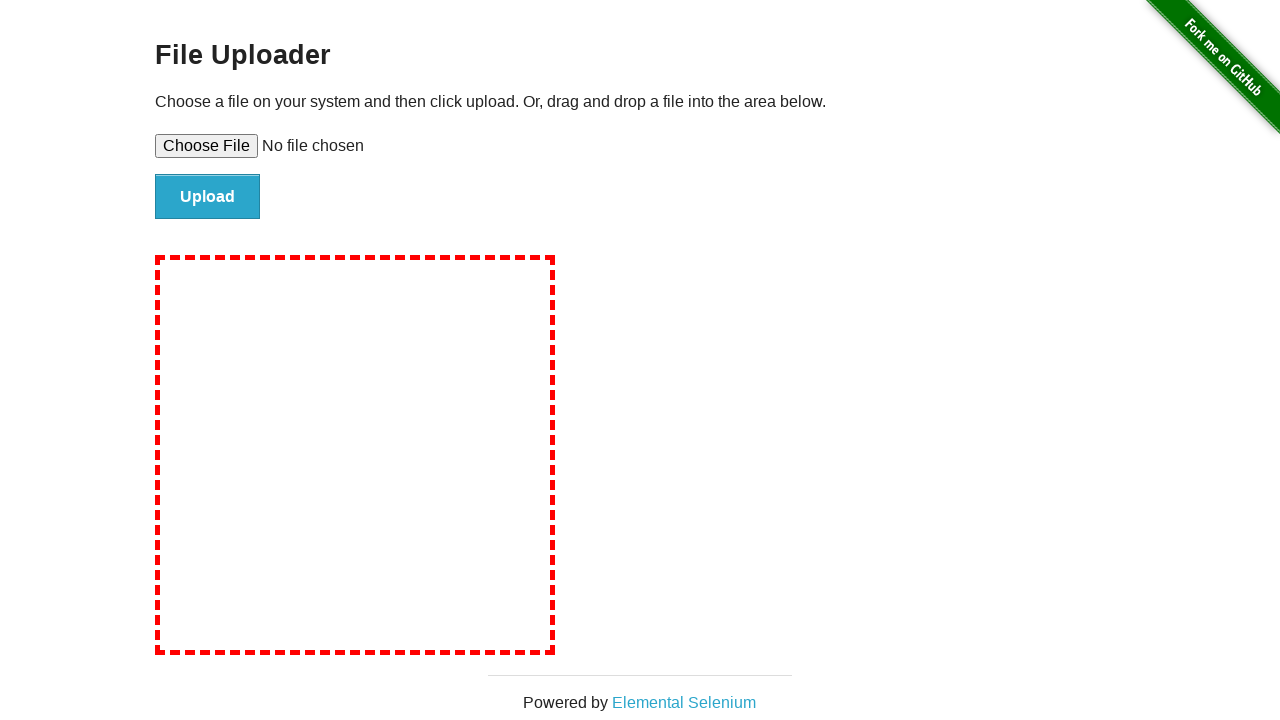

Created temporary test file for upload
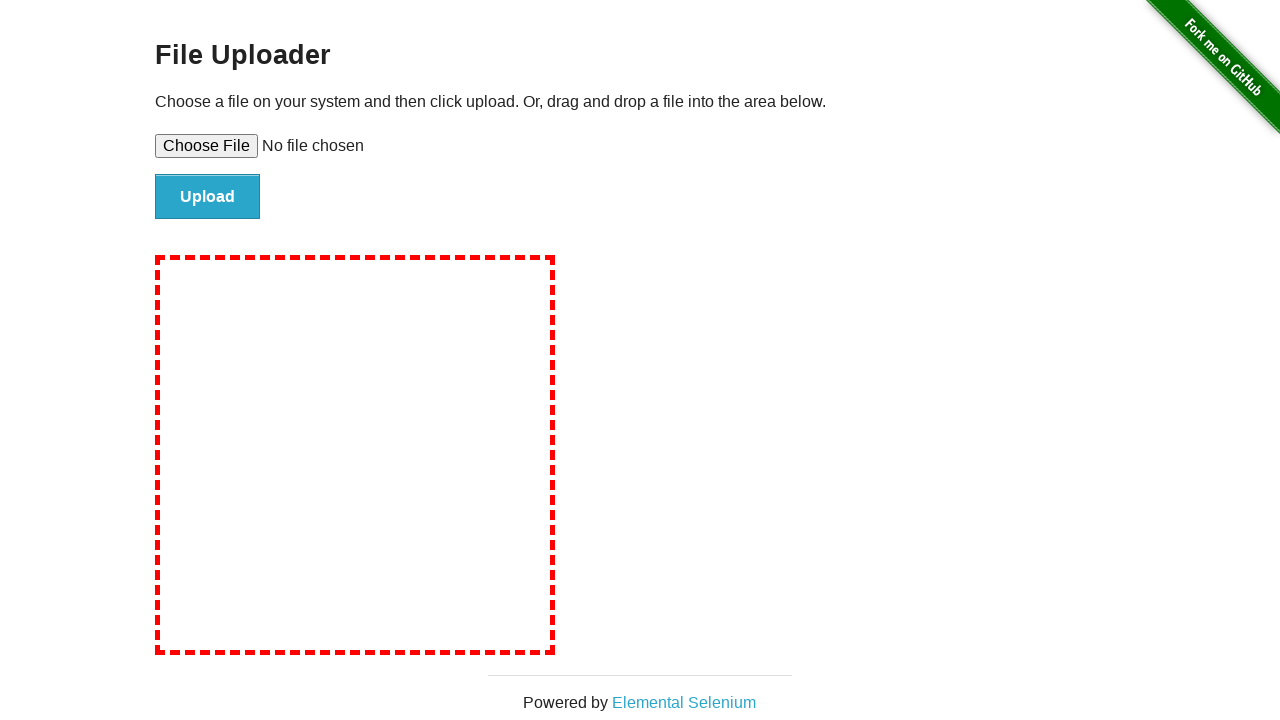

Selected file in upload input field
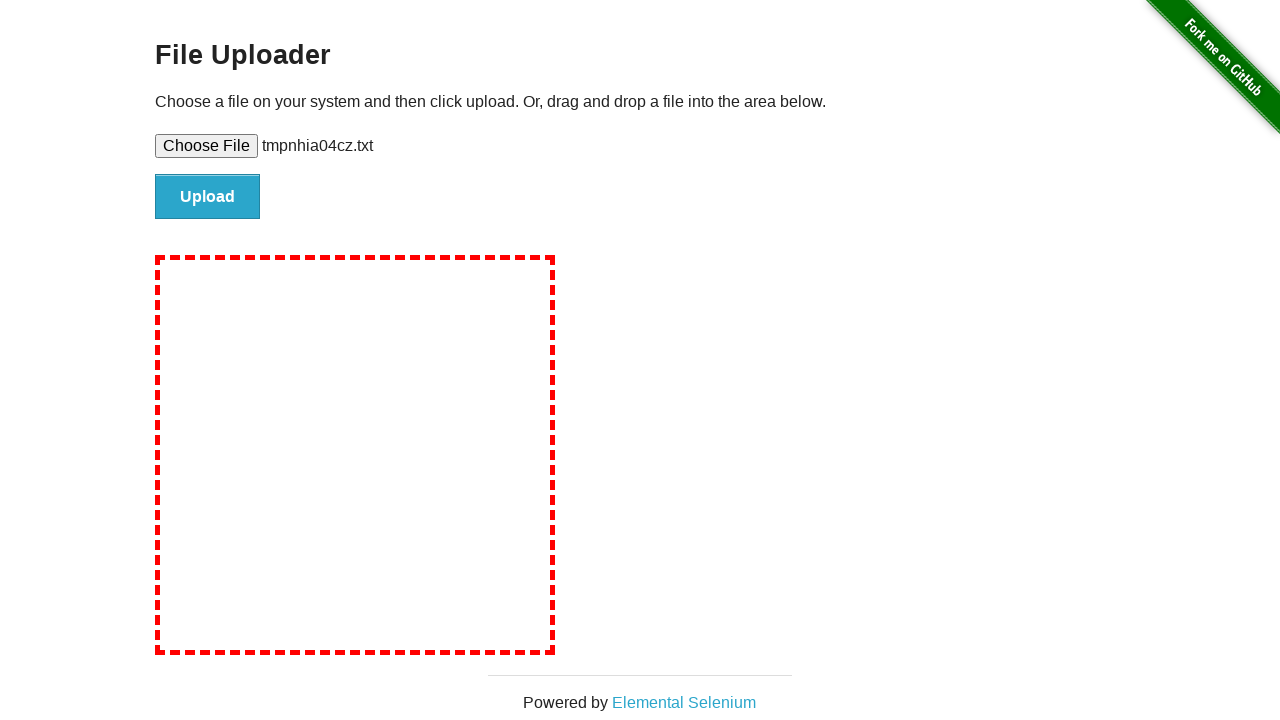

Clicked upload button to submit file at (208, 197) on #file-submit
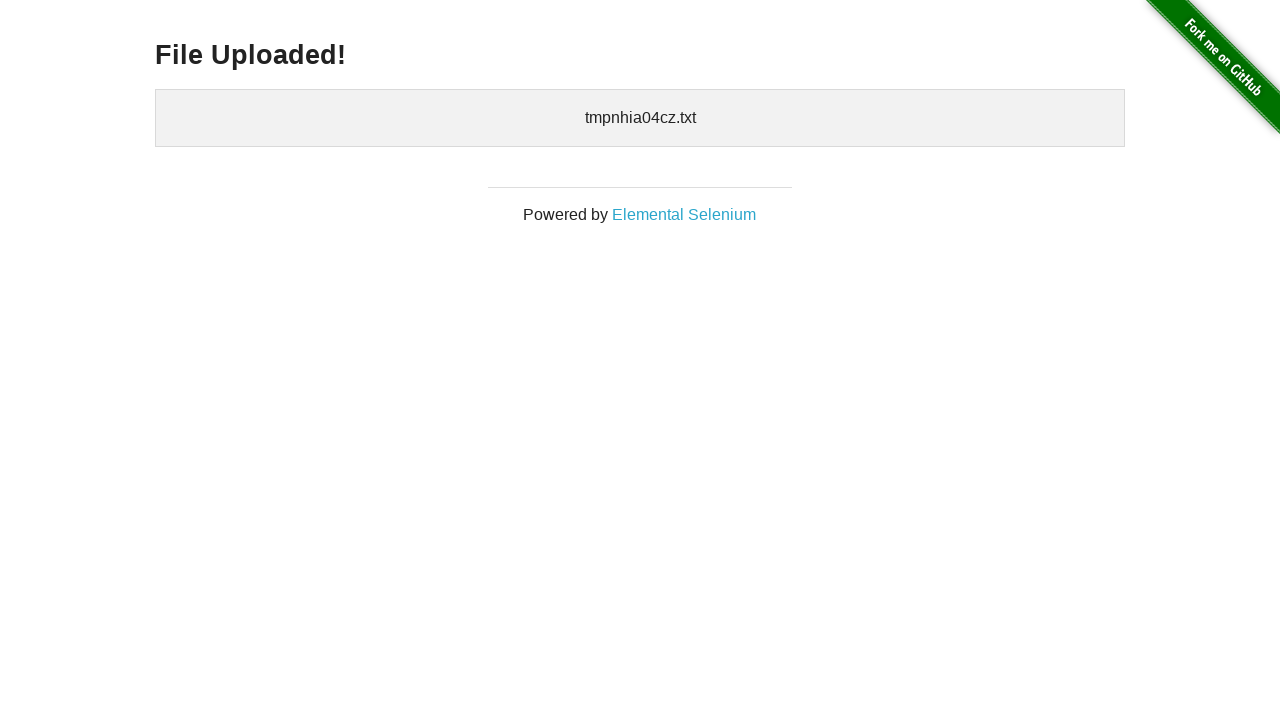

Upload success message appeared
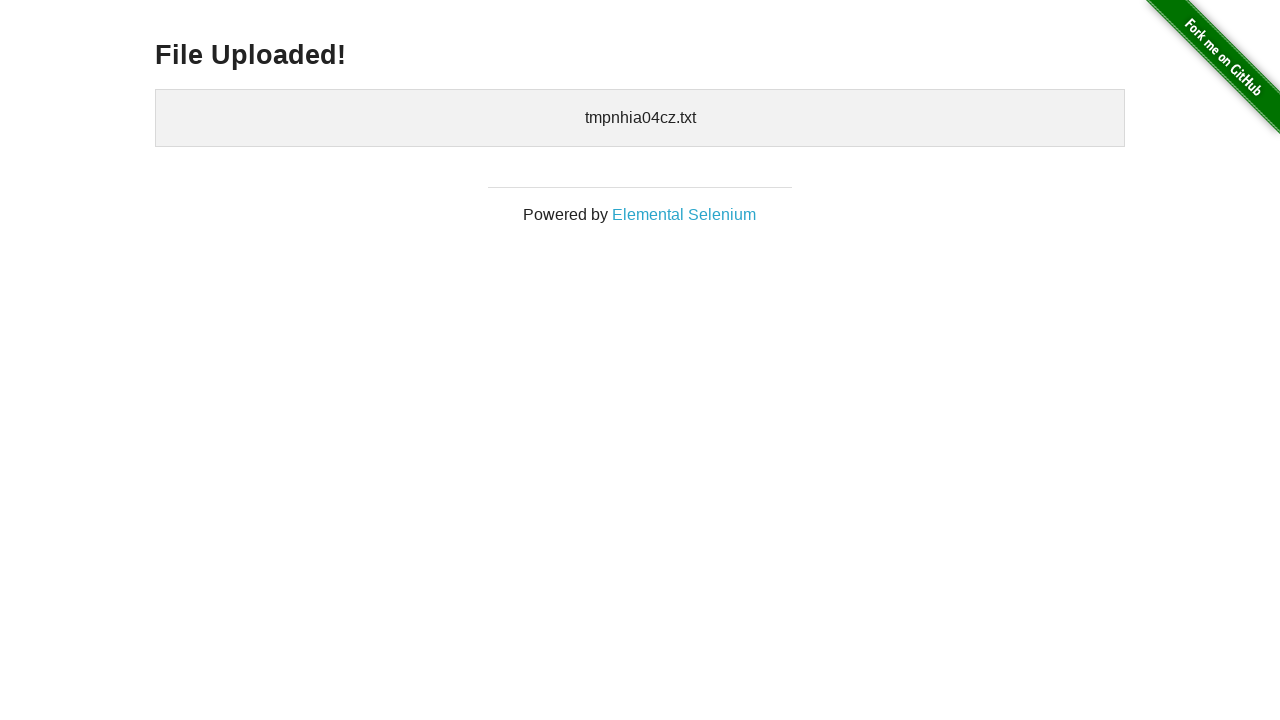

Retrieved success message text
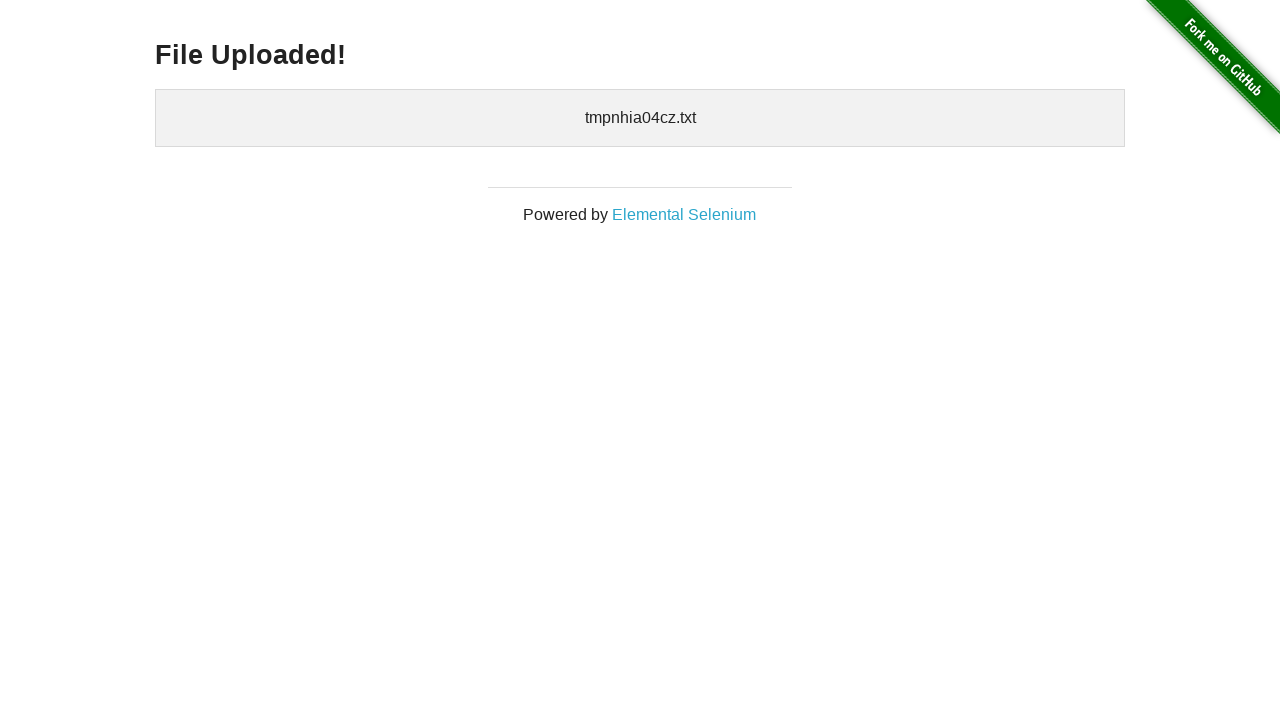

Verified 'File Uploaded!' message in success text
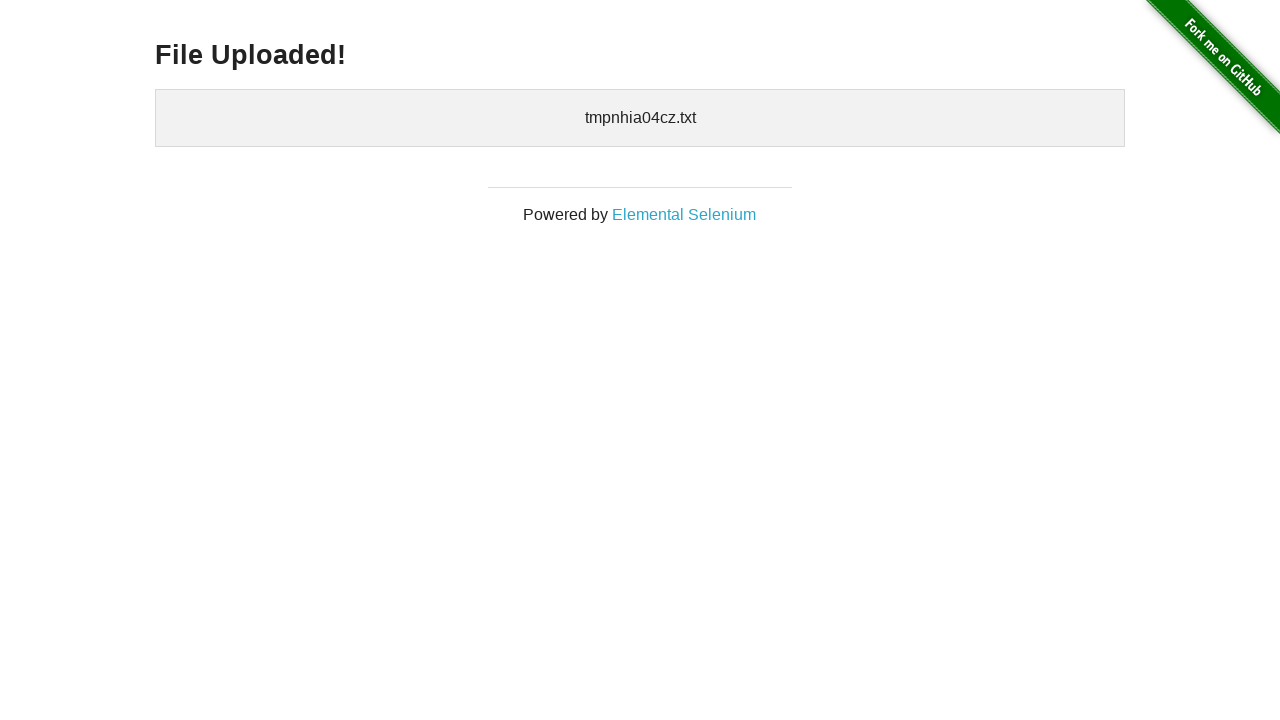

Cleaned up temporary file
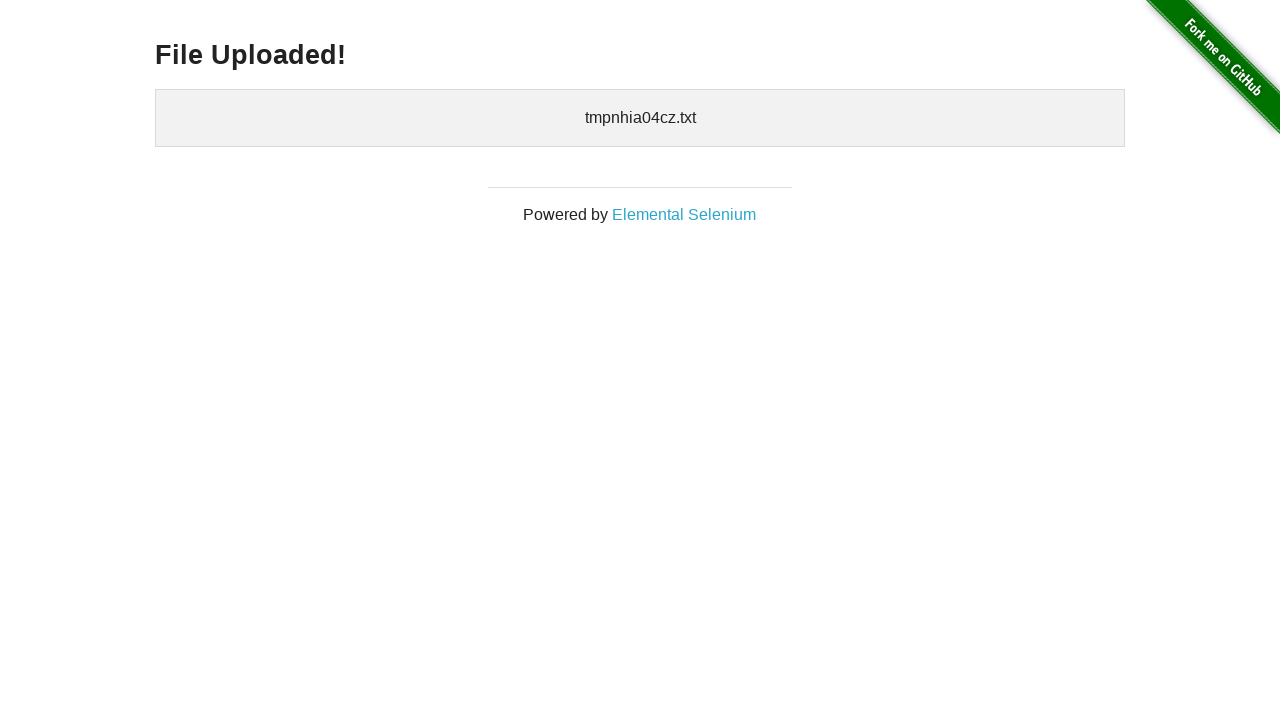

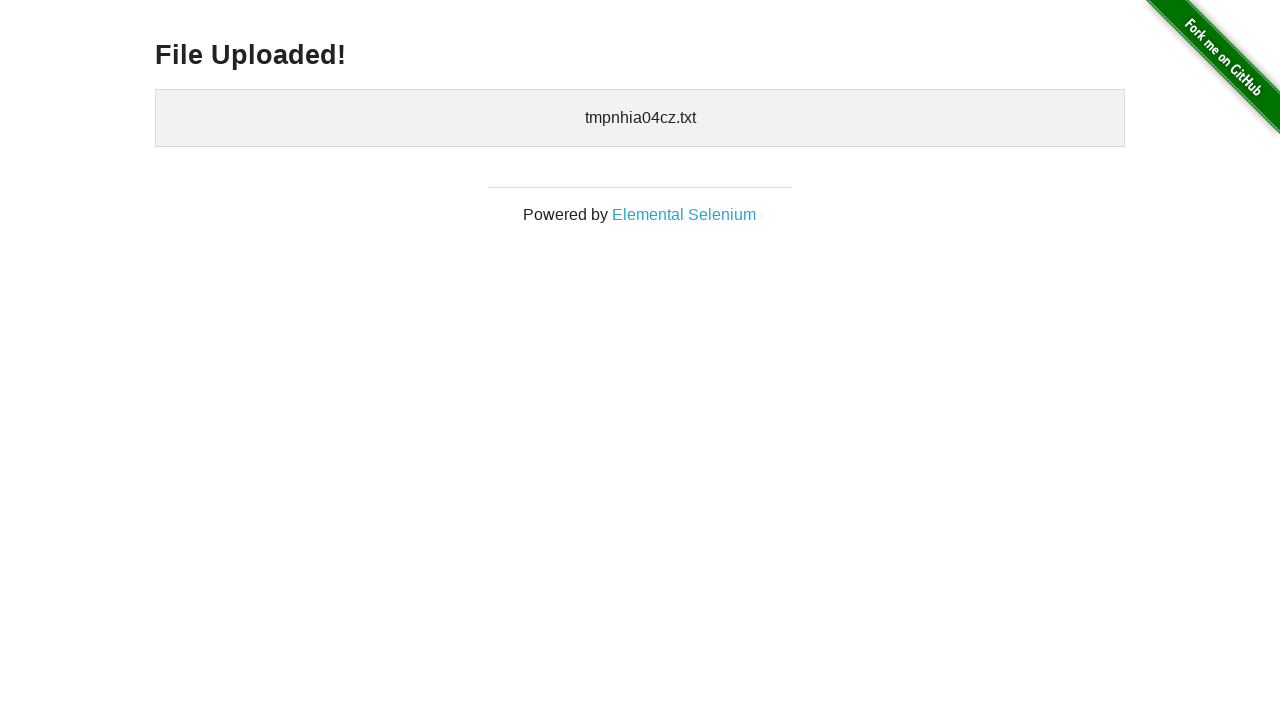